Tests dropdown interaction on Semantic UI demo page by clicking on a dropdown element and selecting the first option from the dropdown menu.

Starting URL: https://semantic-ui.com/modules/dropdown.html

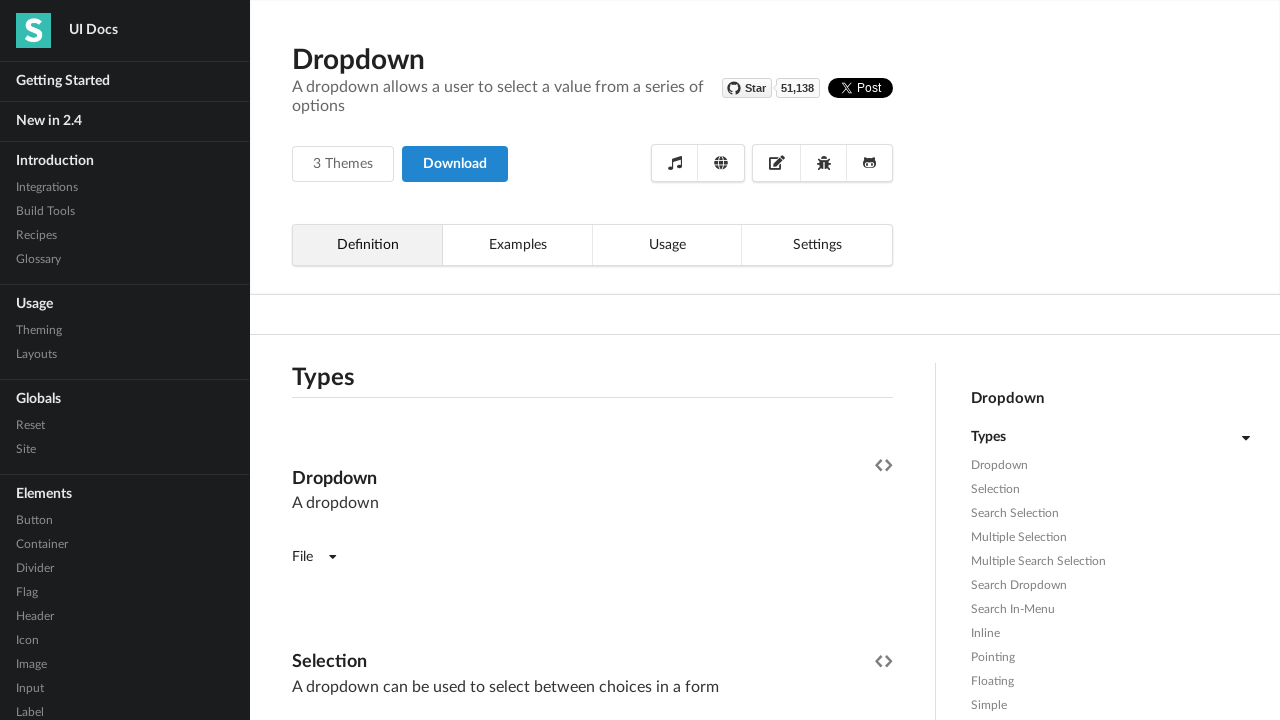

Waited for dropdown elements to load in active tab
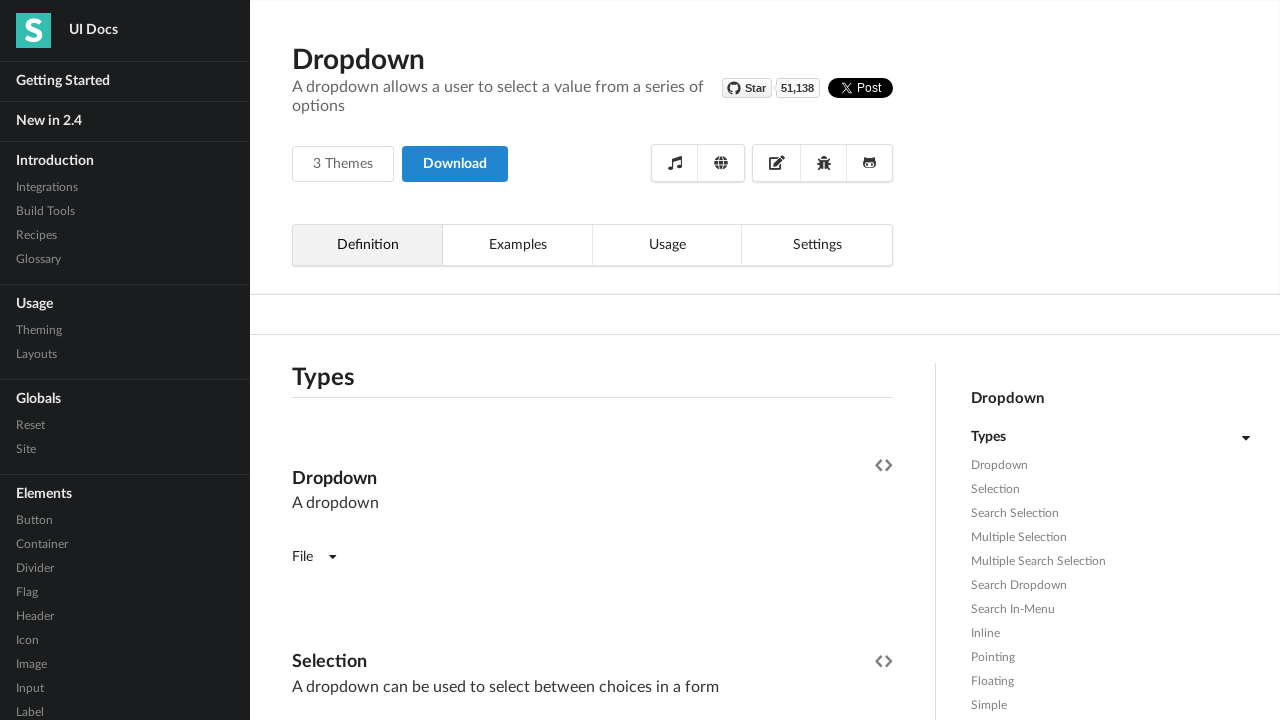

Located all dropdown elements in active tab
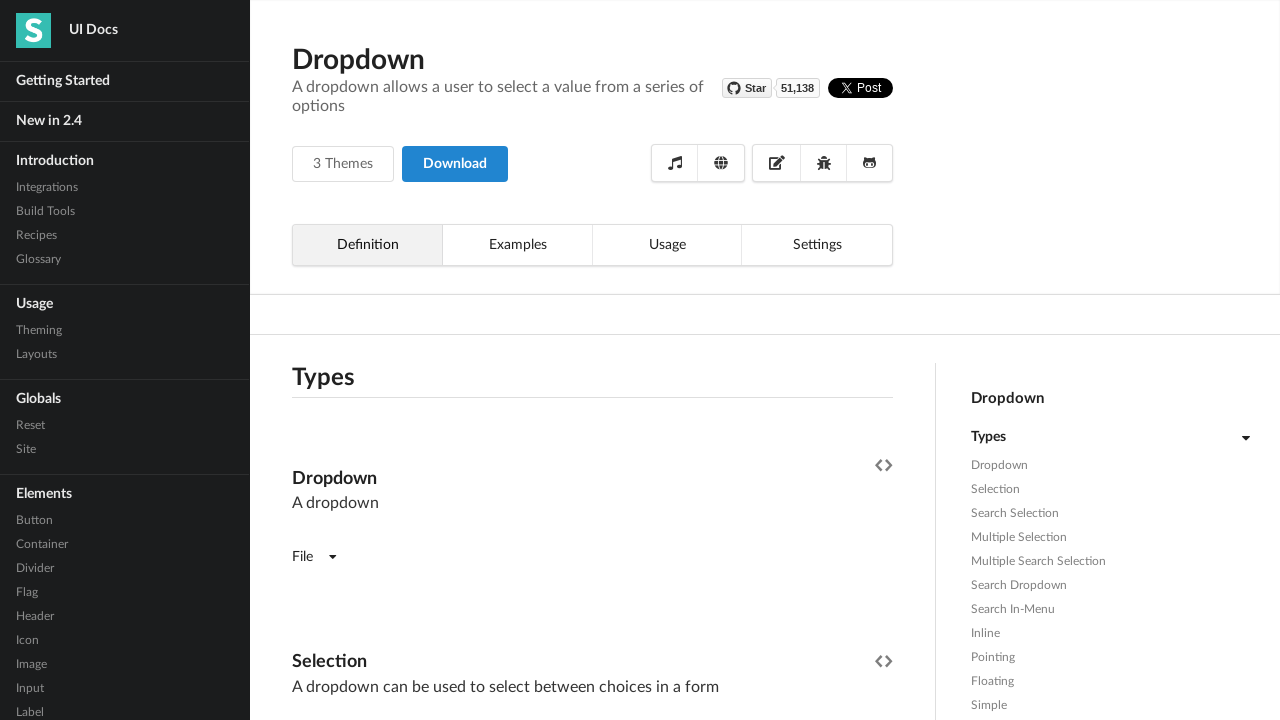

Clicked on the 6th dropdown element at (390, 361) on xpath=//div[@class='ui active tab']/child::div/div[contains(@class,'dropdown')] 
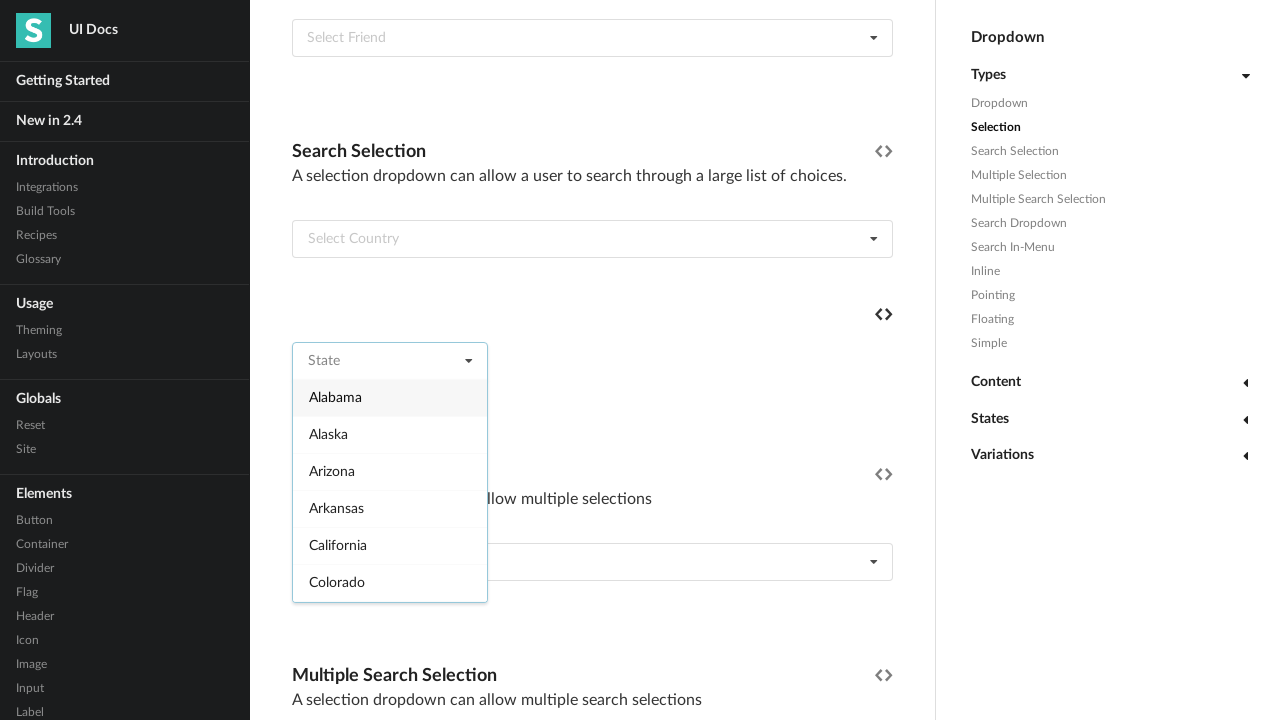

Selected the first option from the dropdown menu at (390, 397) on xpath=//div[@class='ui active tab']/child::div/div[contains(@class,'dropdown')] 
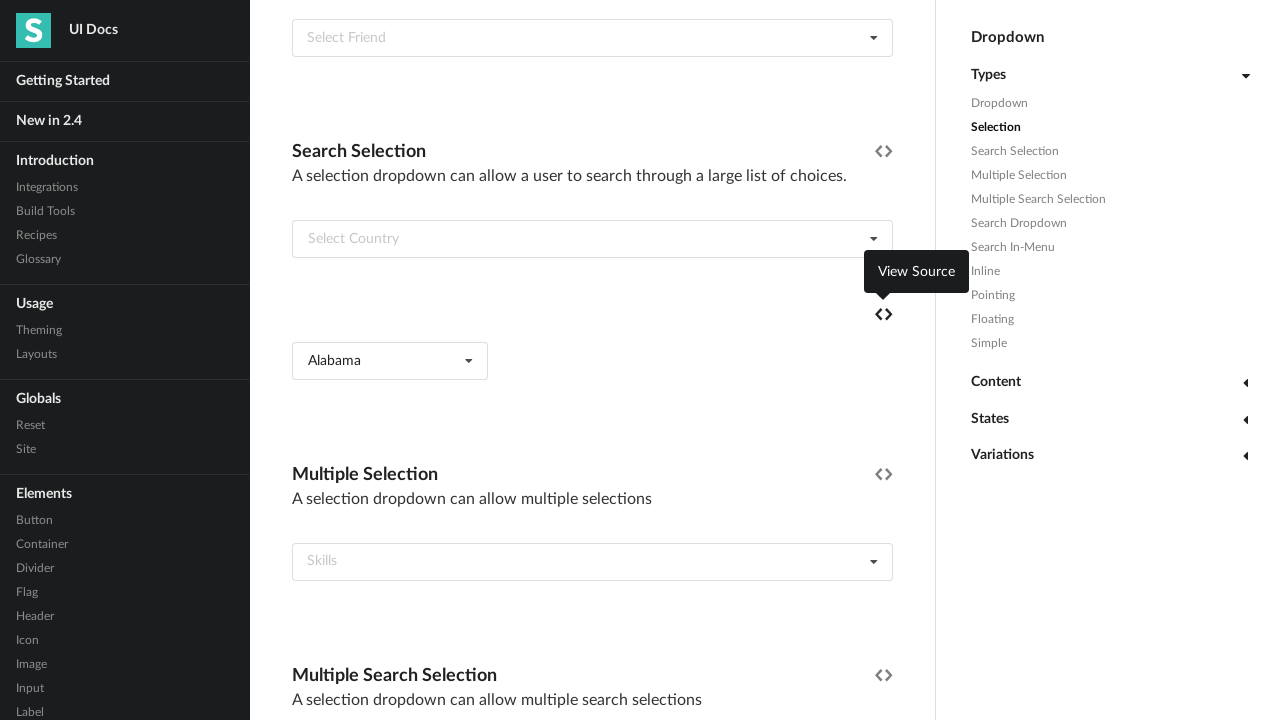

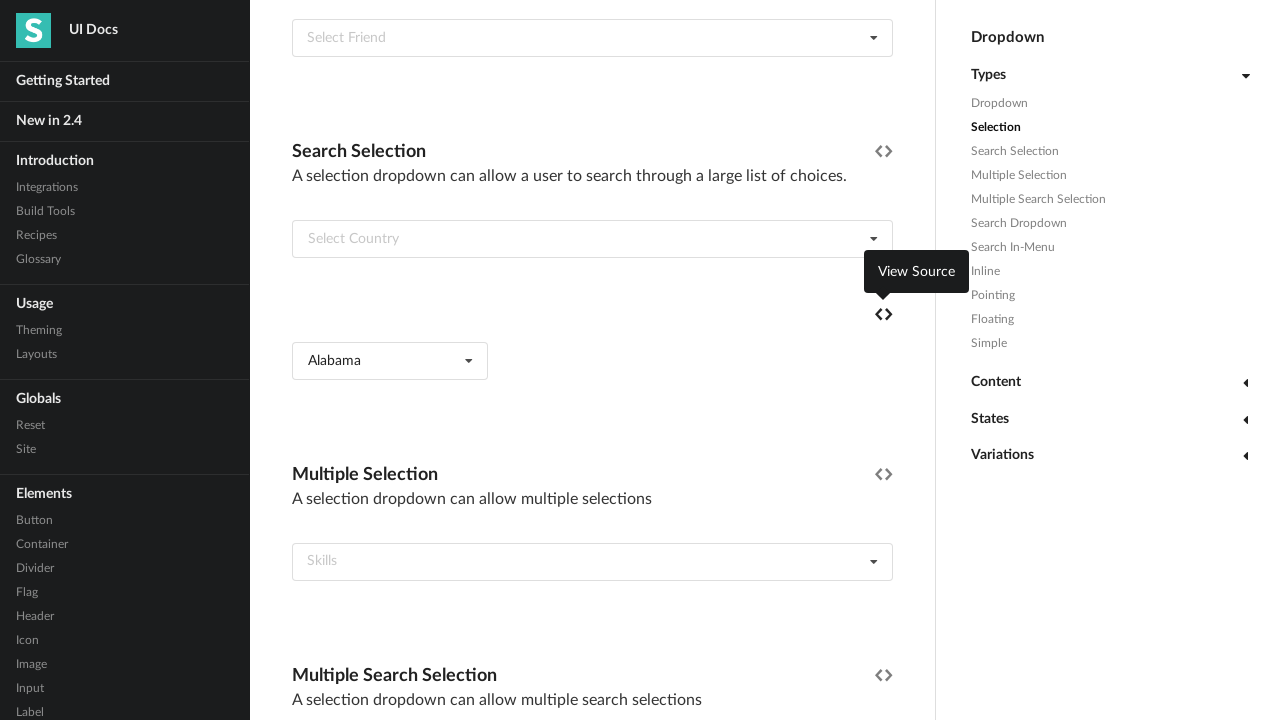